Tests a practice form by filling in email, password, name fields, checking a checkbox, and submitting the form to verify success message appears

Starting URL: https://www.rahulshettyacademy.com/angularpractice/

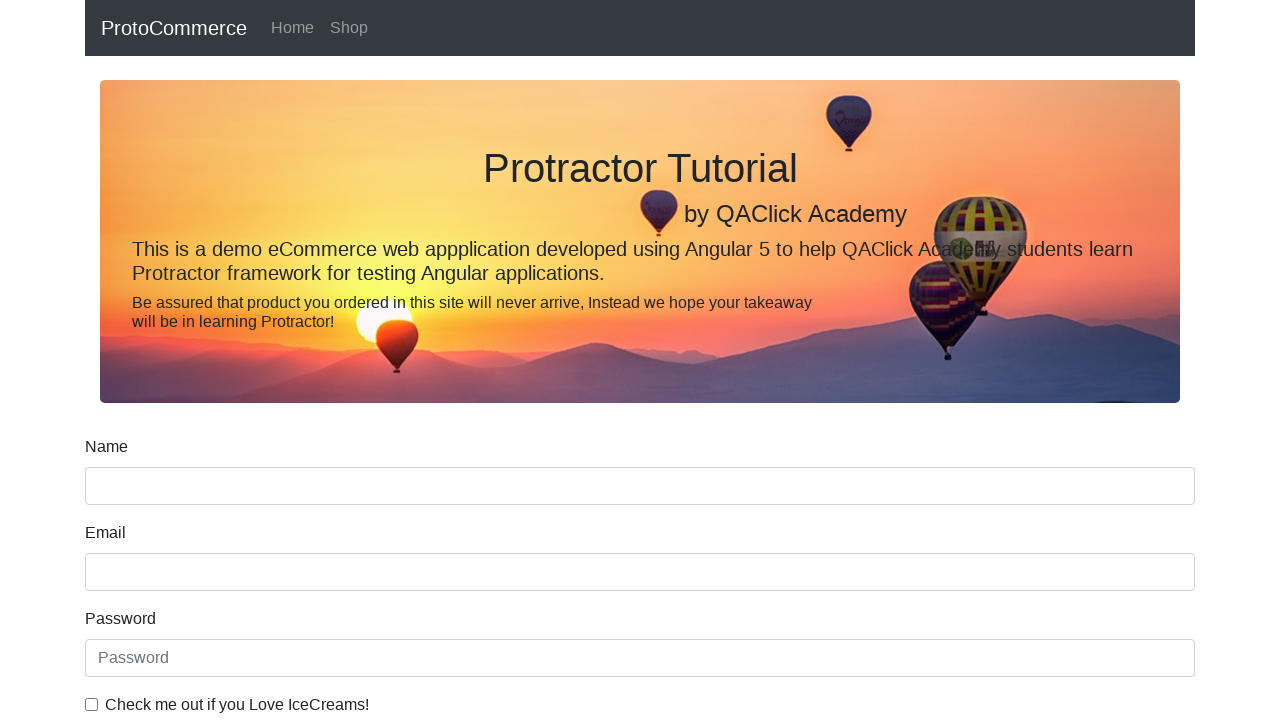

Navigated to Angular practice form page
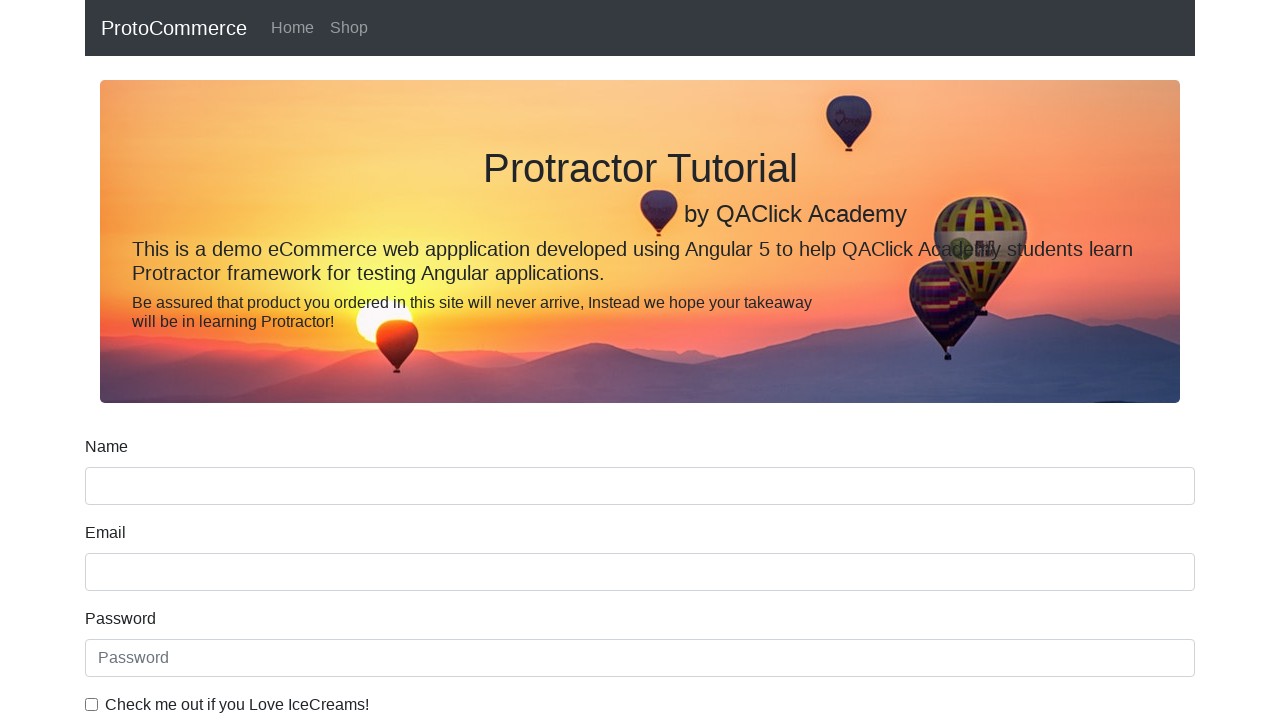

Filled email field with 'hello@gmail.com' on input[name='email']
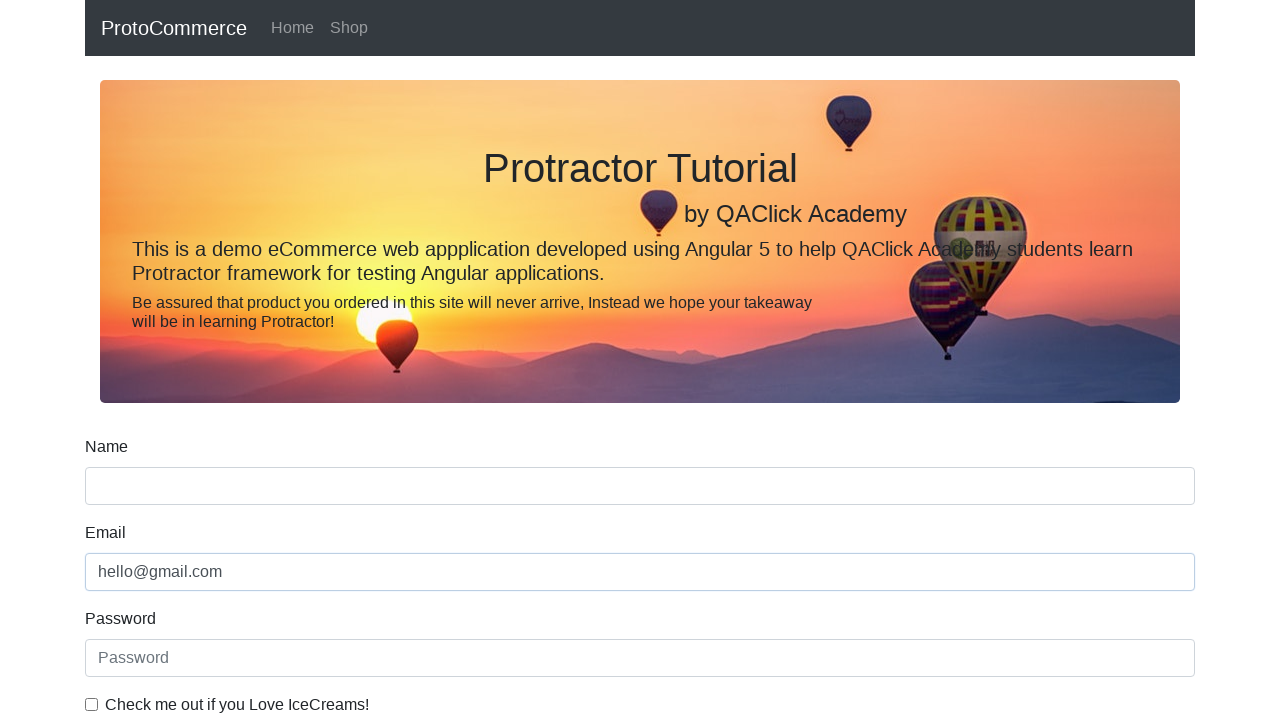

Filled password field with '123456' on #exampleInputPassword1
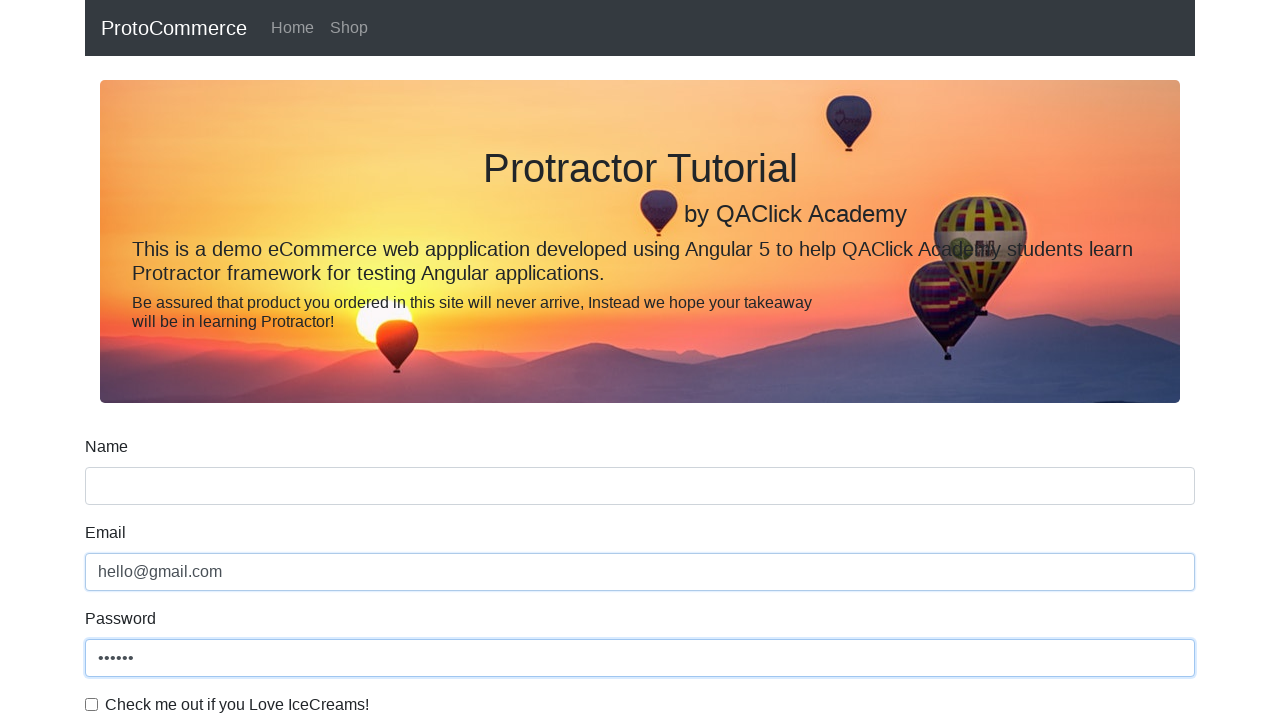

Checked the checkbox for agreement at (92, 704) on #exampleCheck1
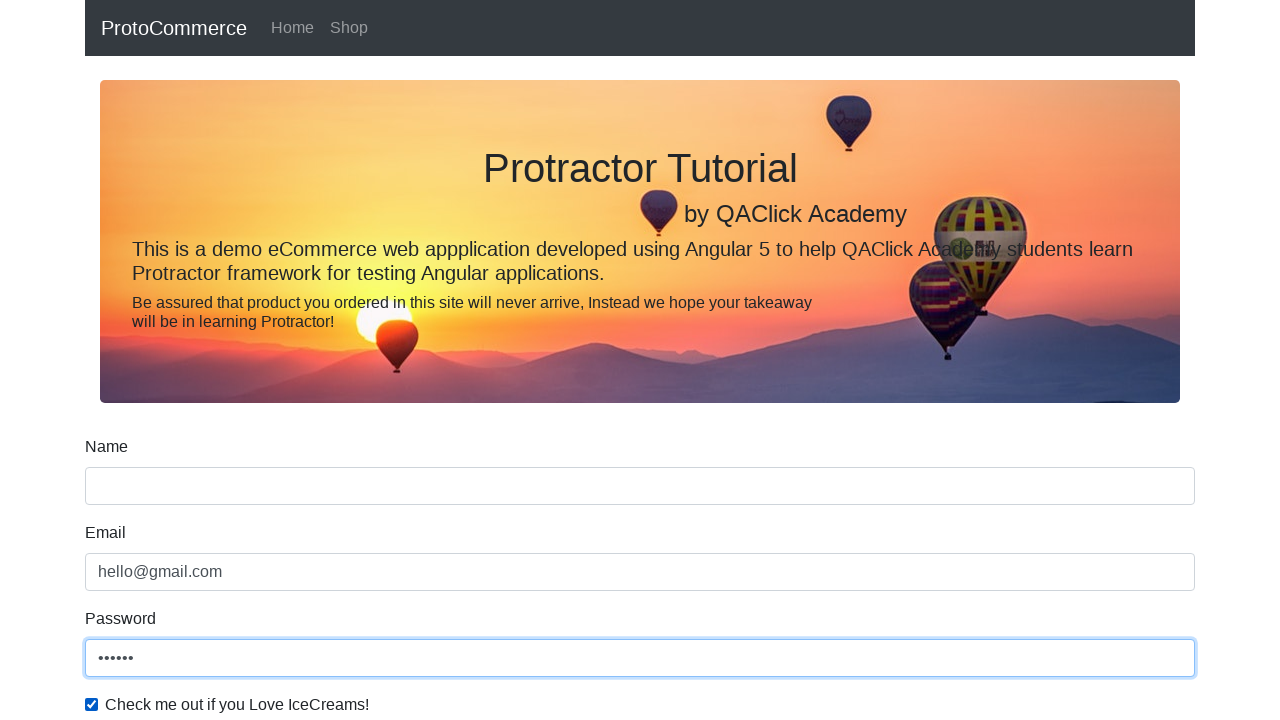

Filled name field with 'Nick' on input[name='name']
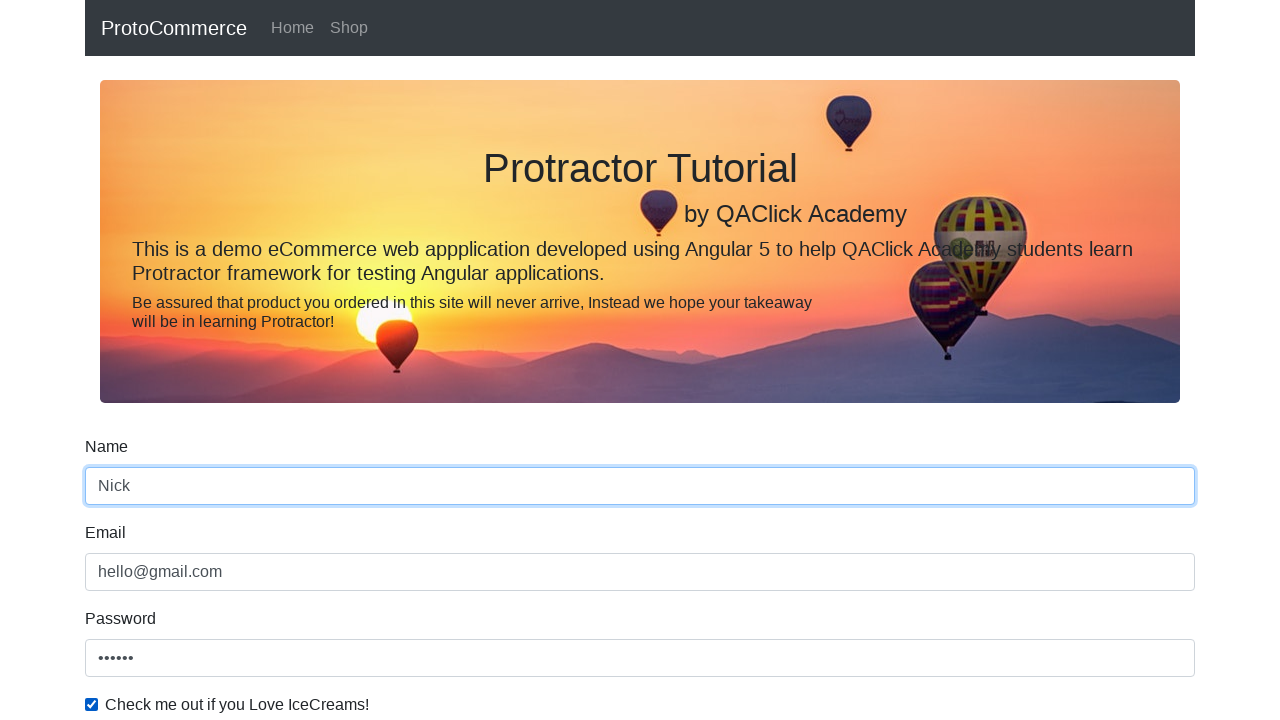

Clicked submit button to submit the form at (123, 491) on input[type='submit']
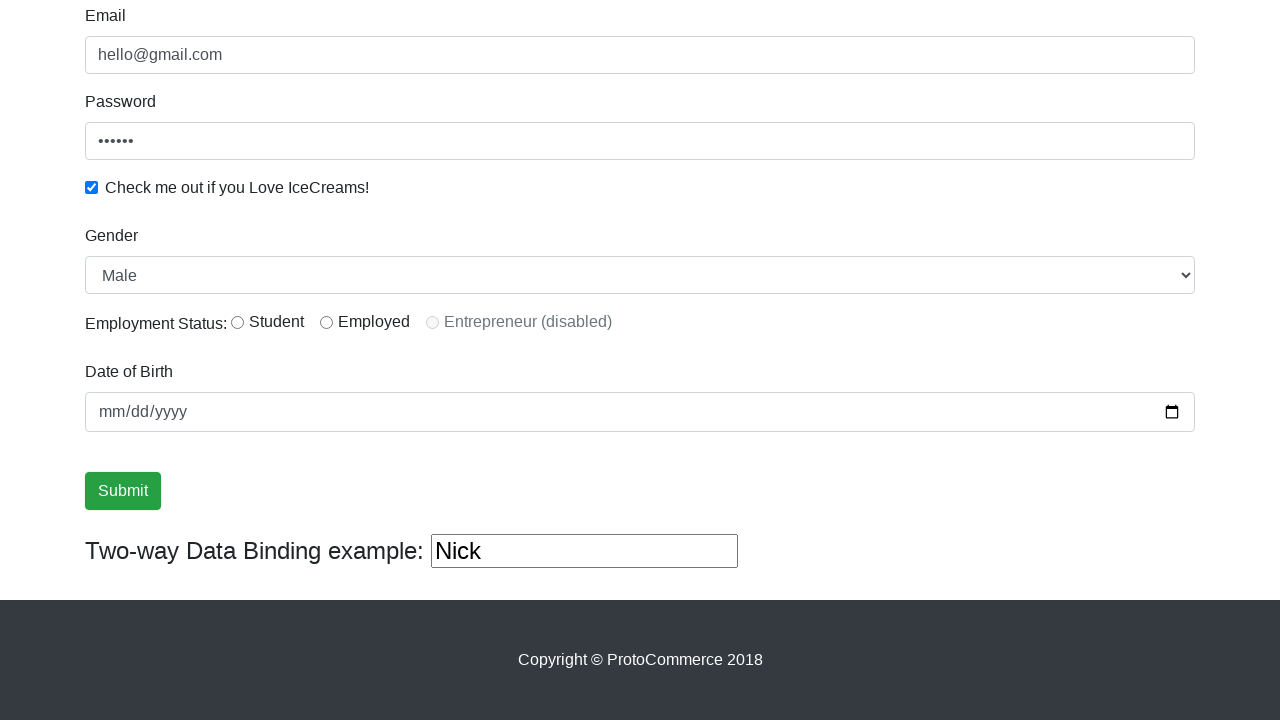

Success message appeared on the page
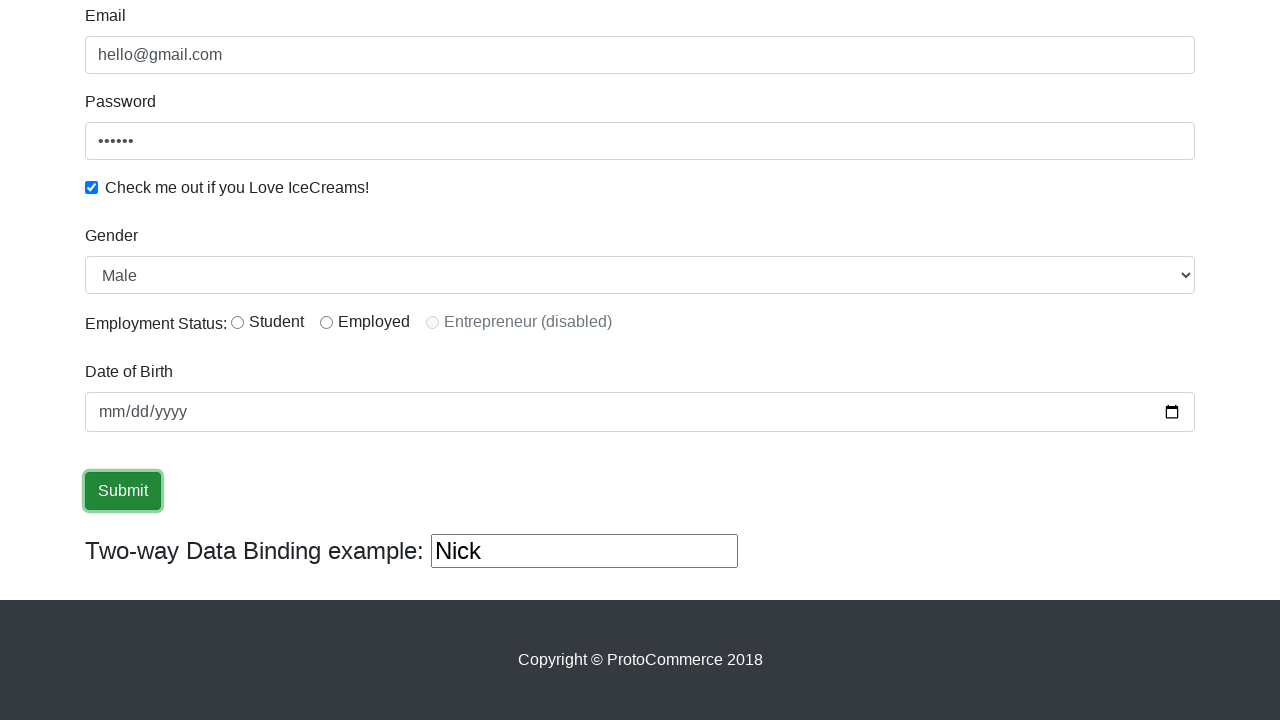

Retrieved success message: '
                    ×
                    Success! The Form has been submitted successfully!.
                  '
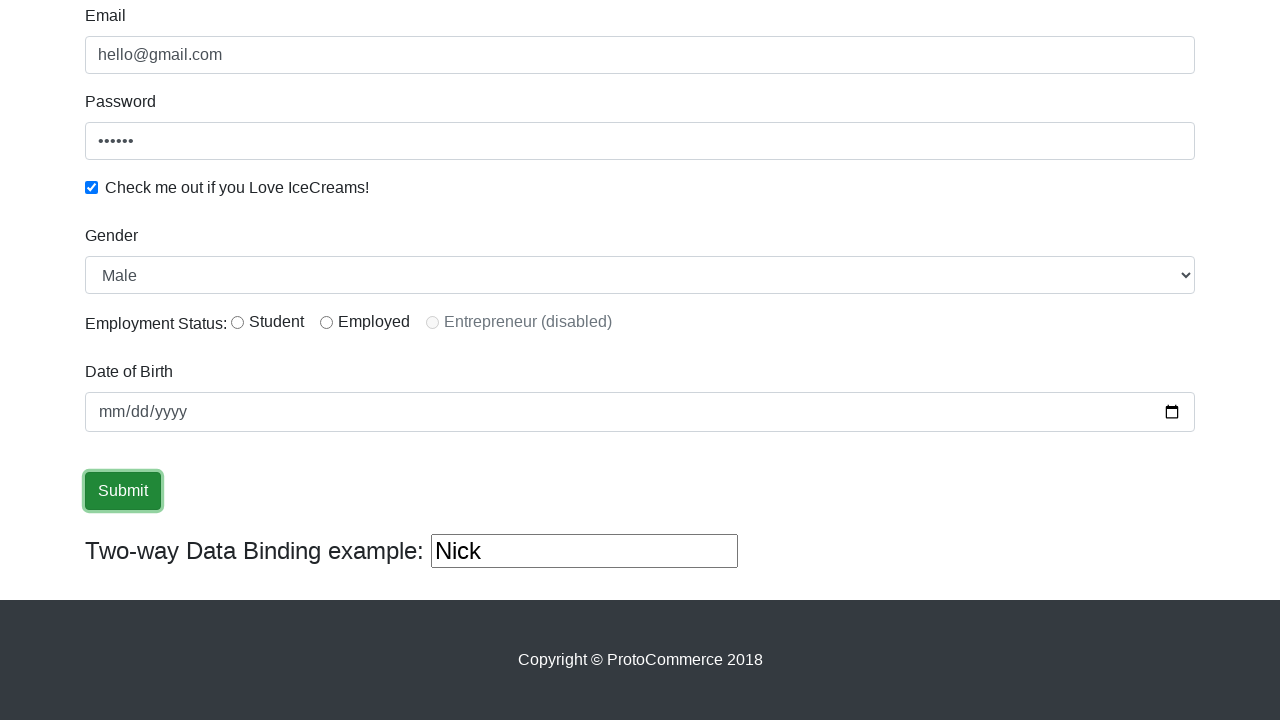

Verified 'Success' text is present in the message
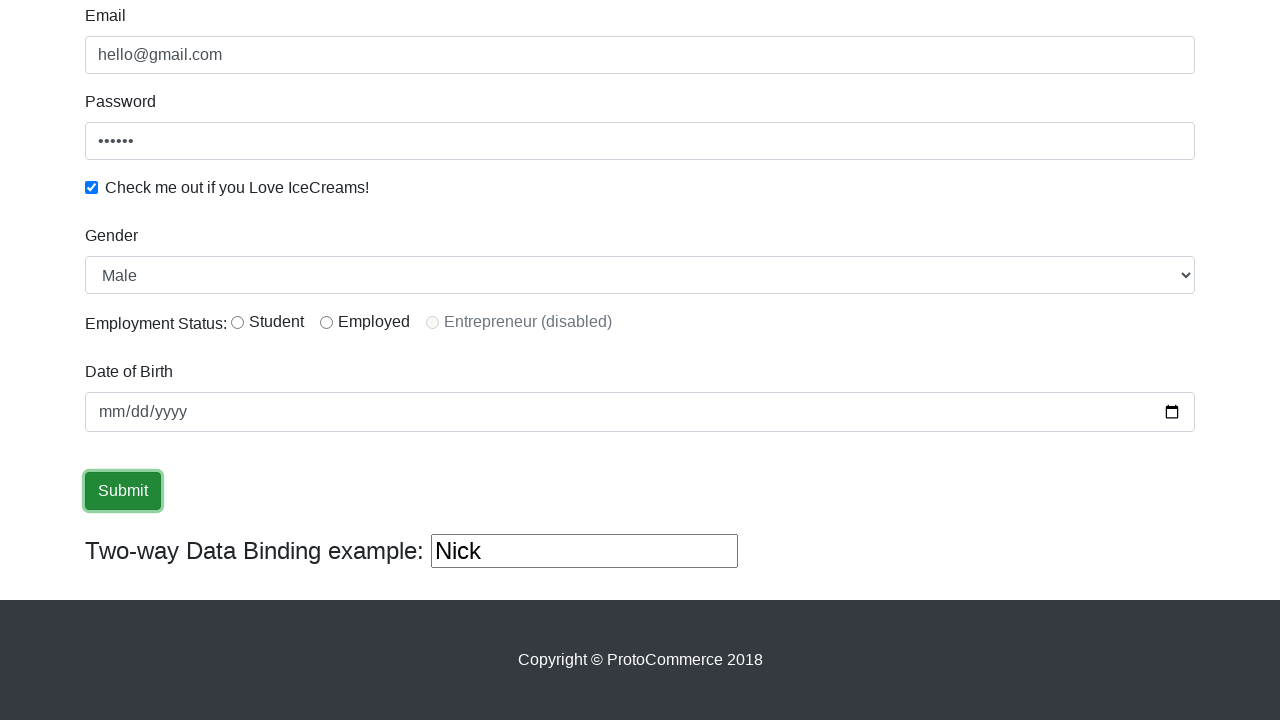

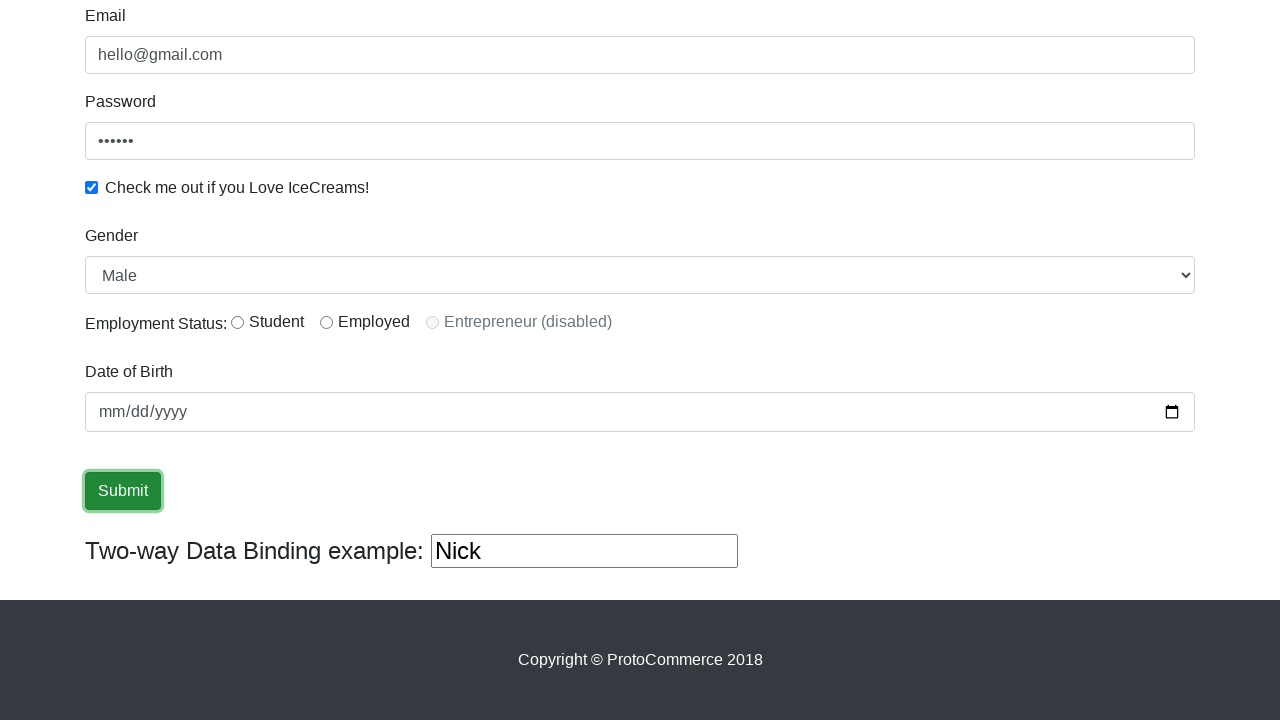